Tests handling a JavaScript confirm dialog by clicking a button to trigger it, accepting the confirmation, and verifying the result.

Starting URL: https://the-internet.herokuapp.com/javascript_alerts

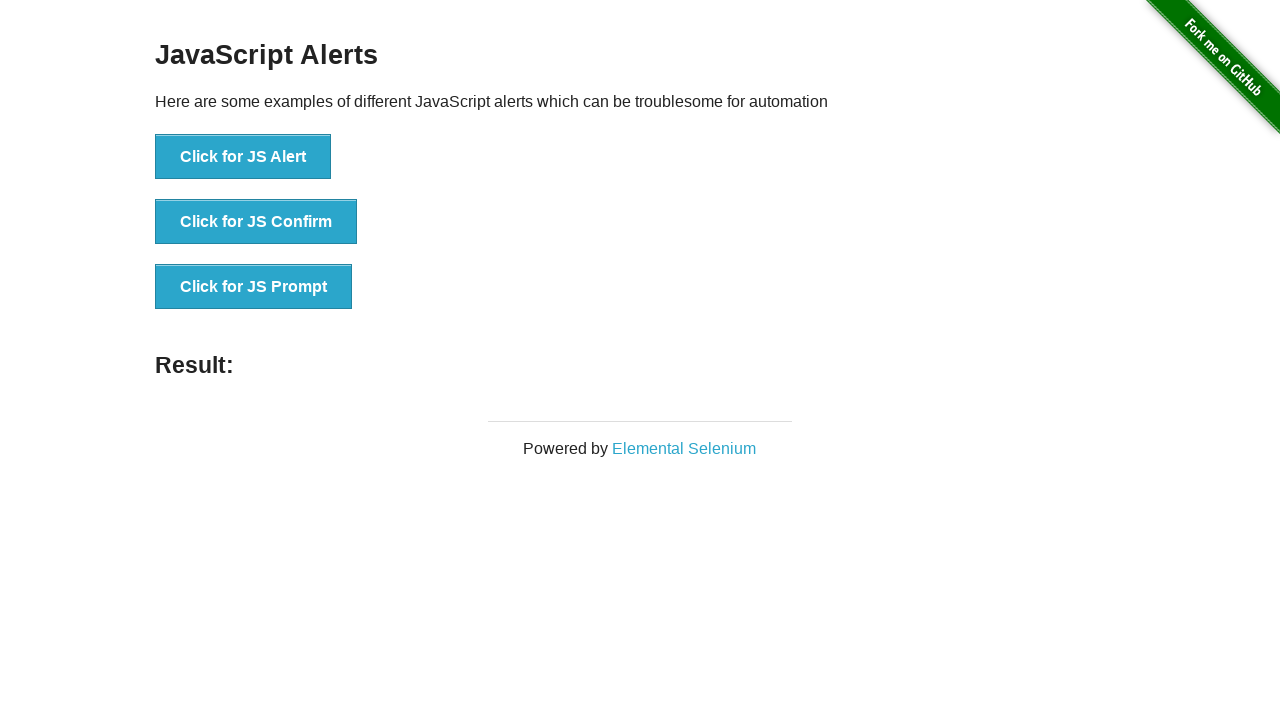

Set up dialog handler to accept confirm dialogs
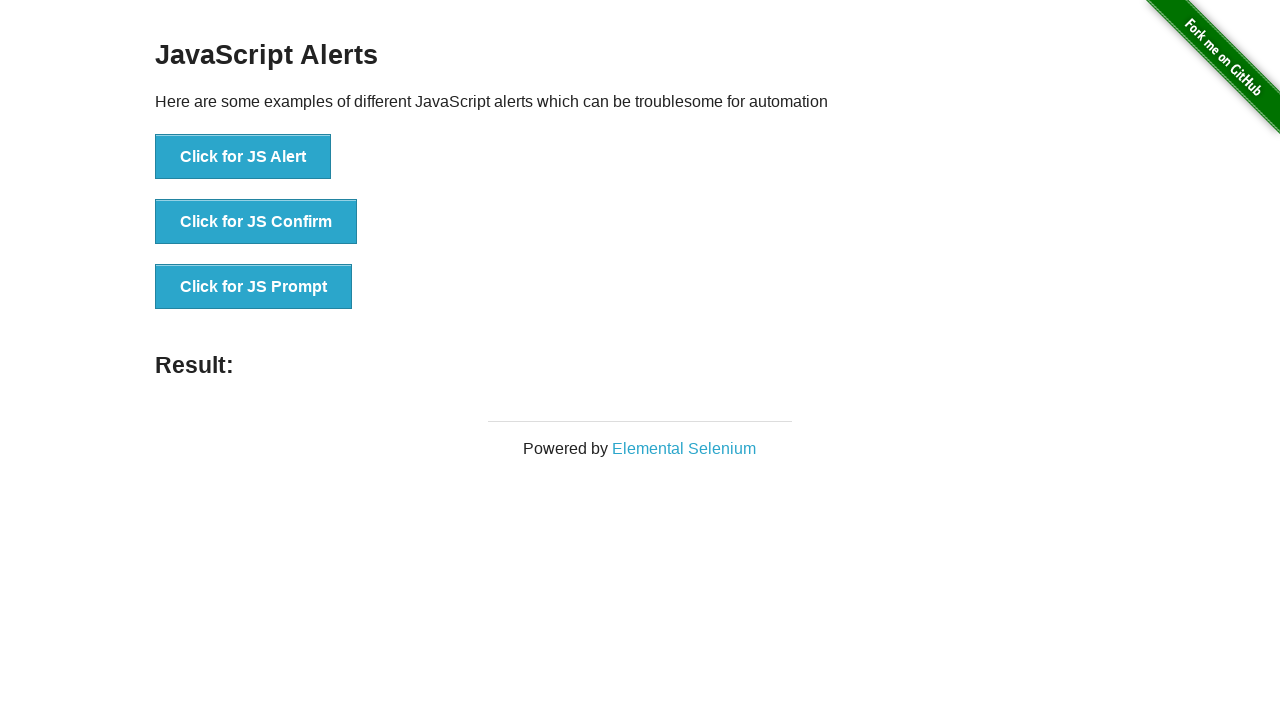

Clicked button to trigger JavaScript confirm dialog at (256, 222) on xpath=//button[@onclick = 'jsConfirm()']
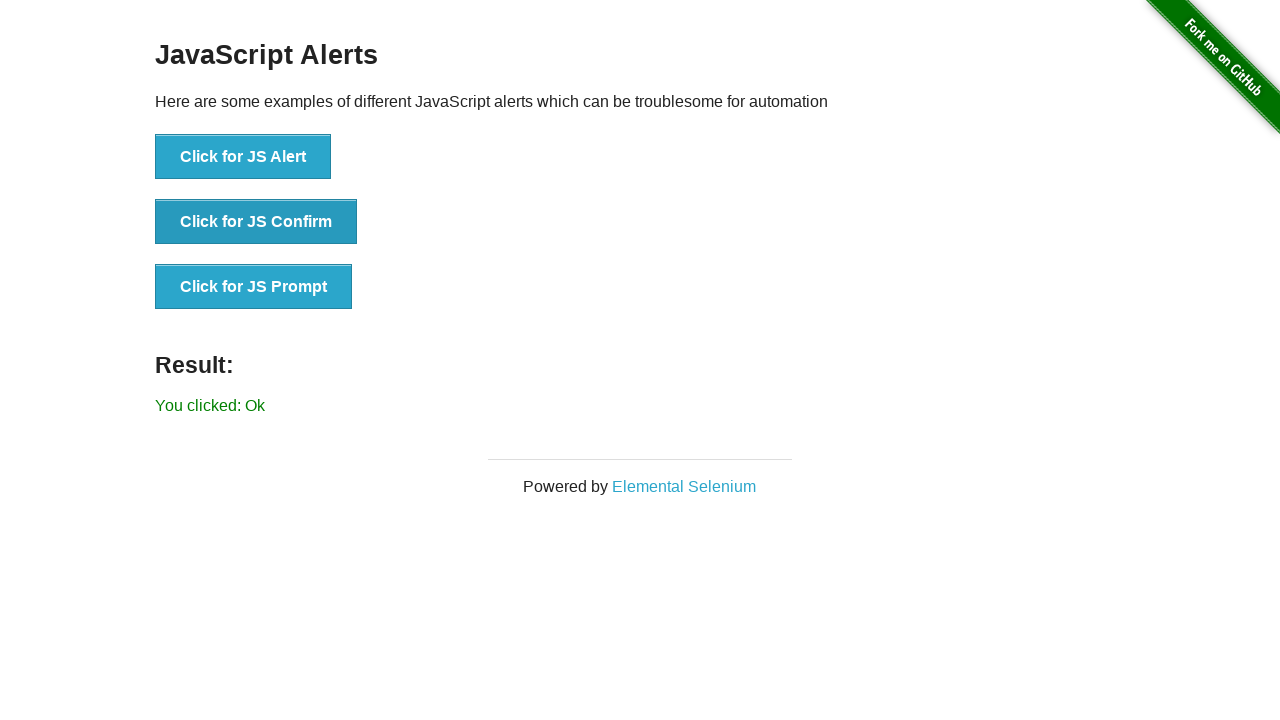

Result element loaded after confirming dialog
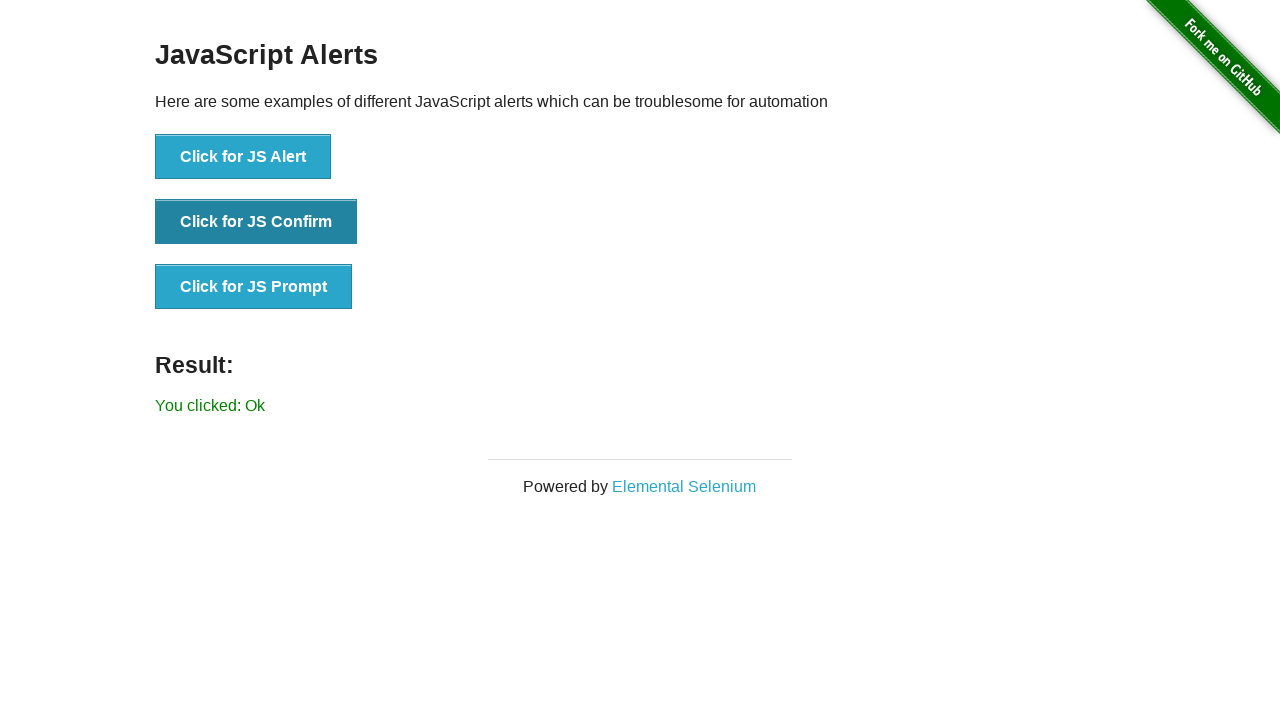

Retrieved result text: 'You clicked: Ok'
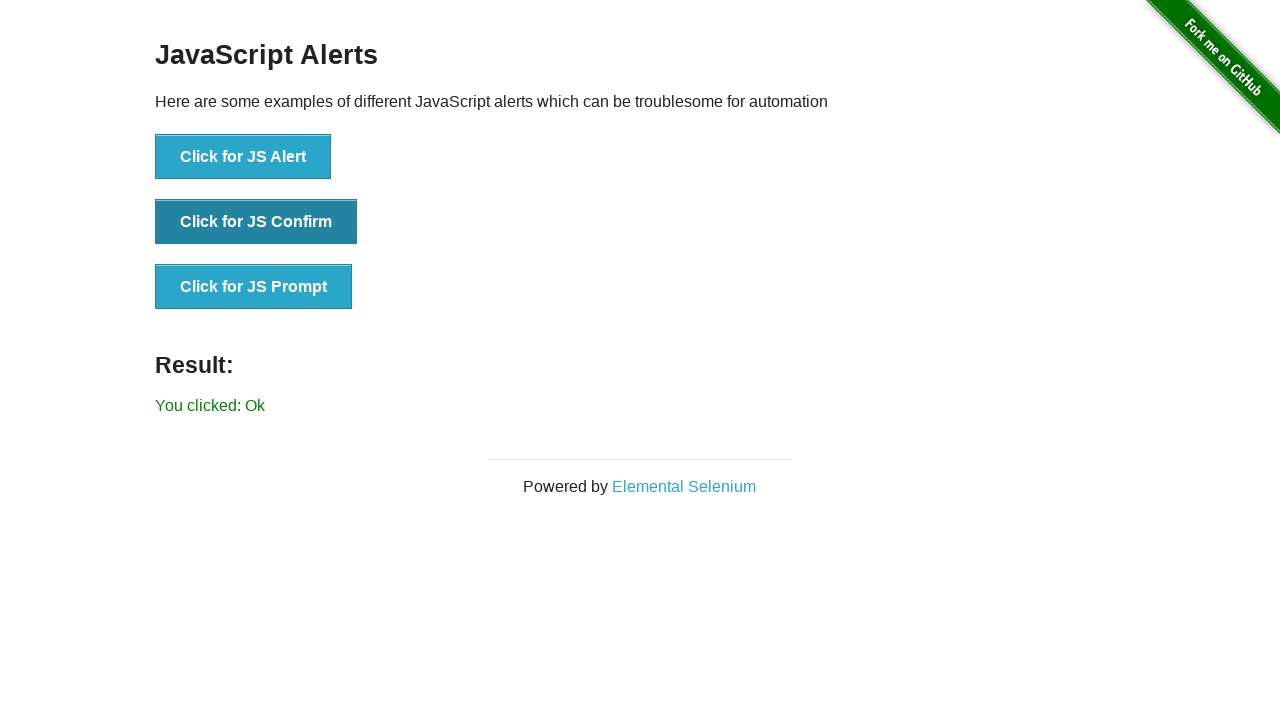

Verified result text equals 'You clicked: Ok'
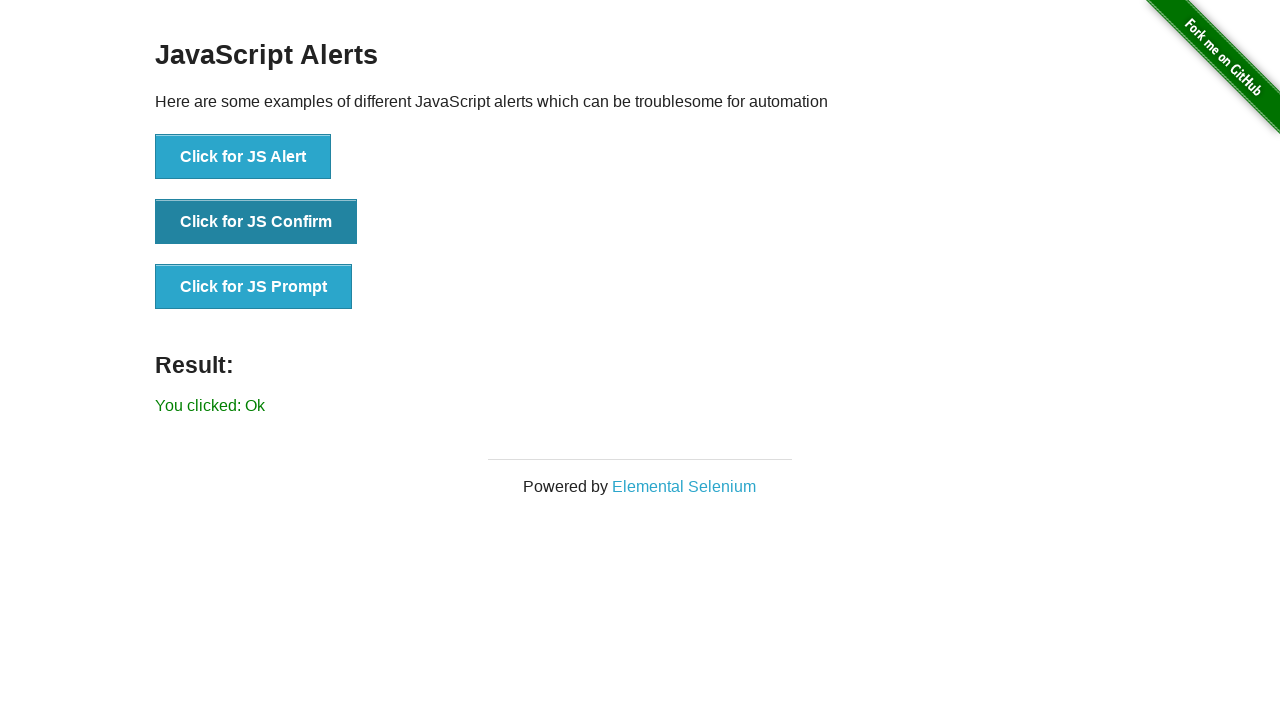

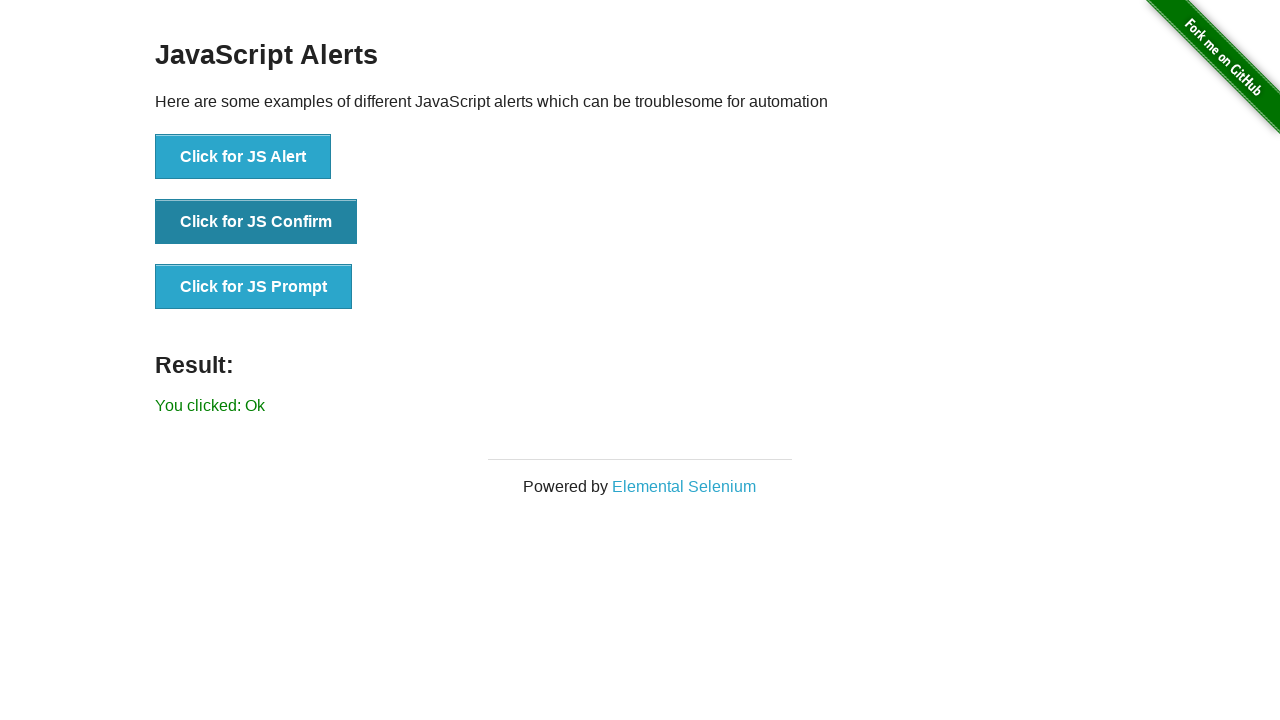